Tests that clicking the No Content link displays a confirmation message with status 204

Starting URL: https://demoqa.com/links

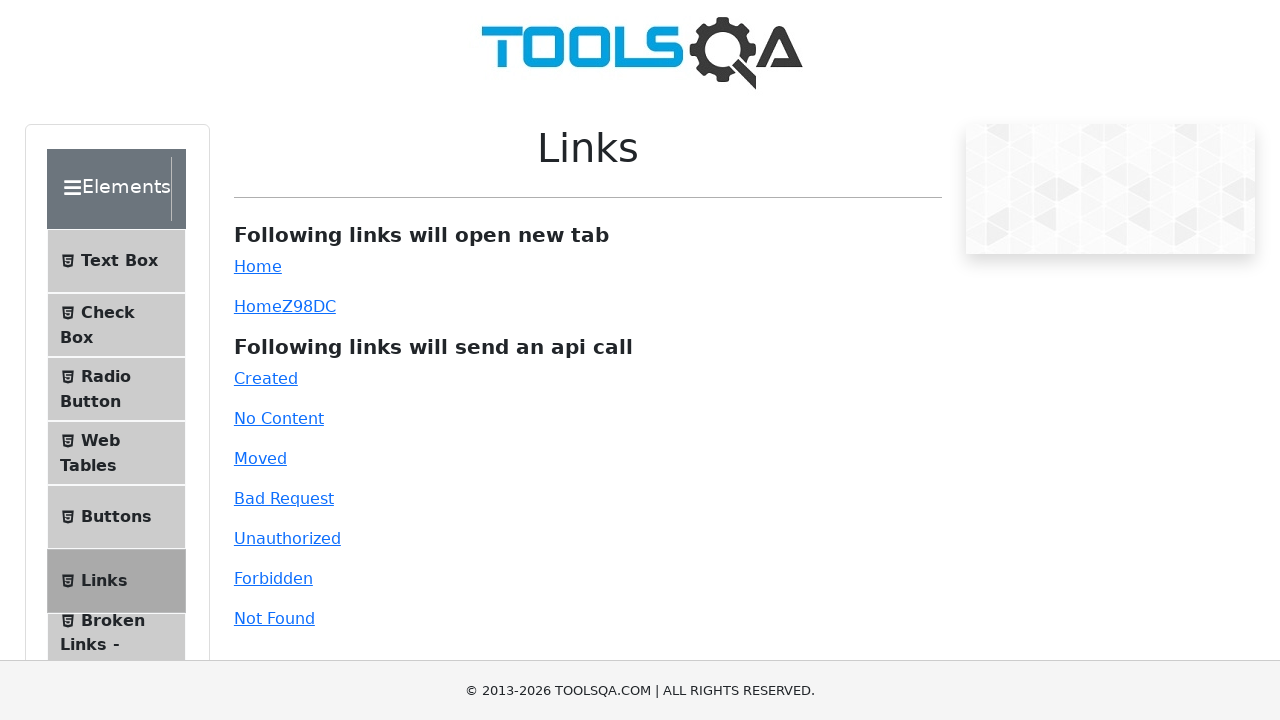

Clicked the No Content link at (279, 418) on #no-content
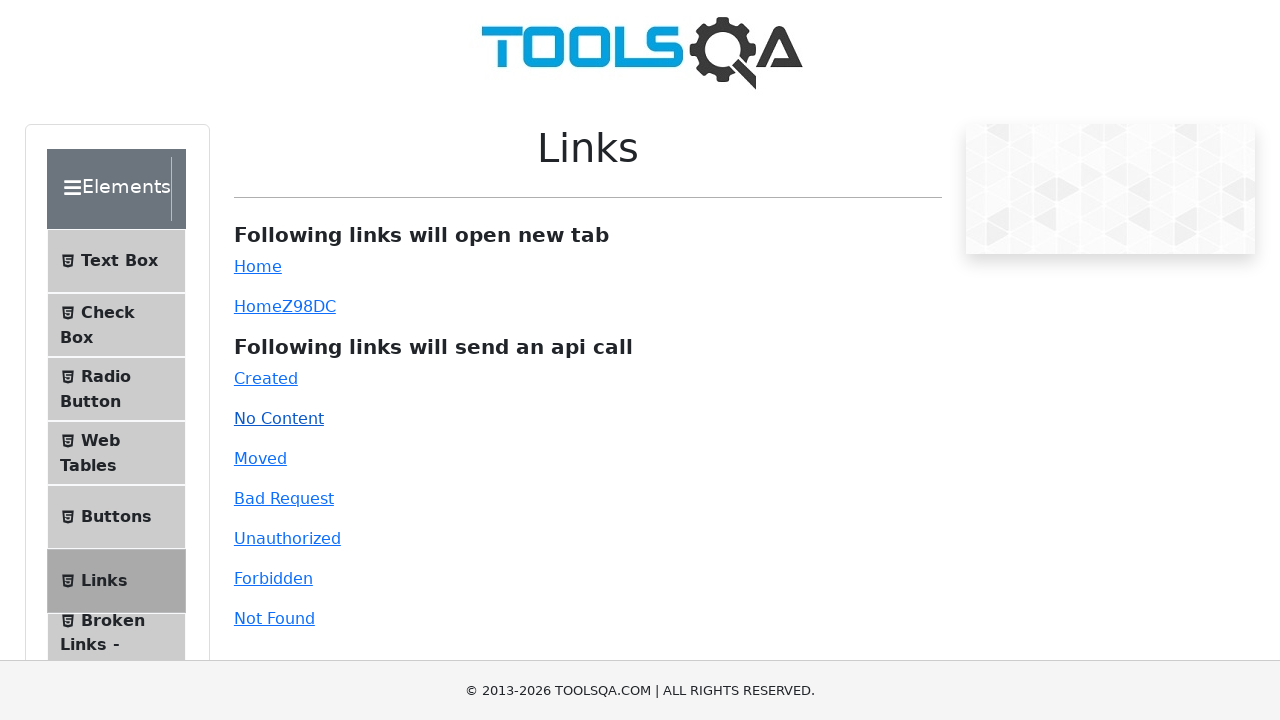

Confirmation message with status 204 appeared
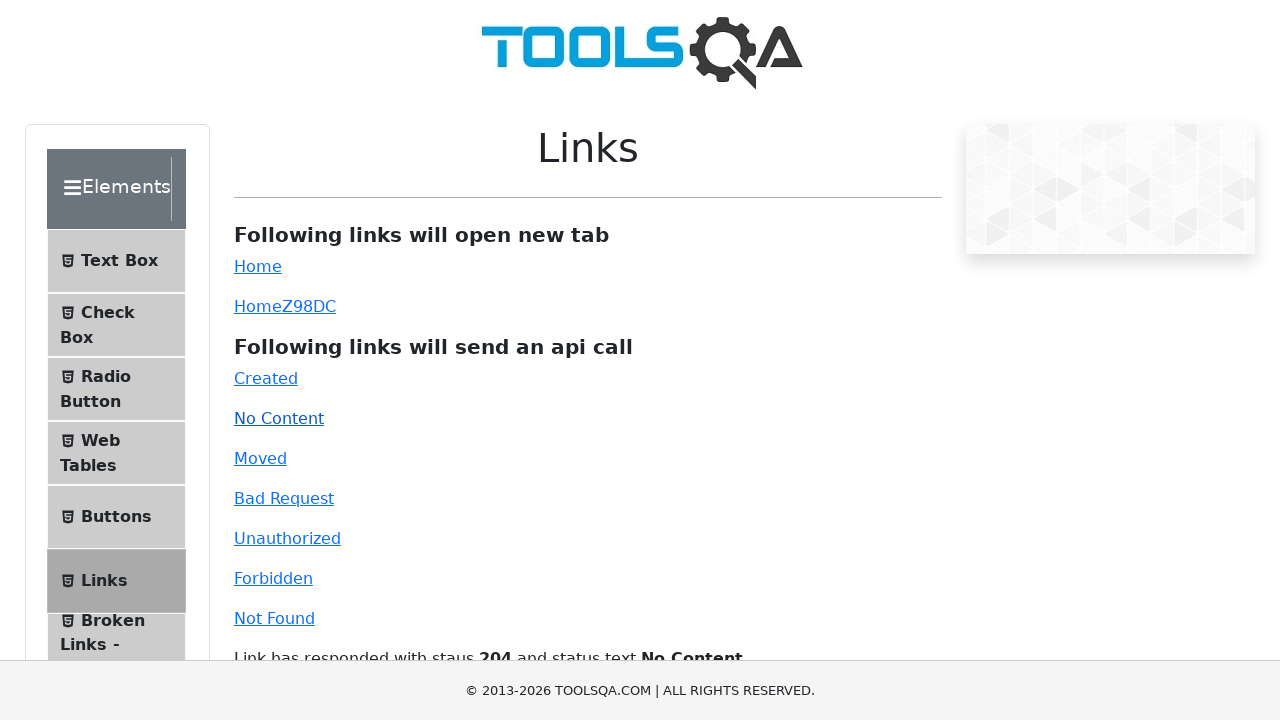

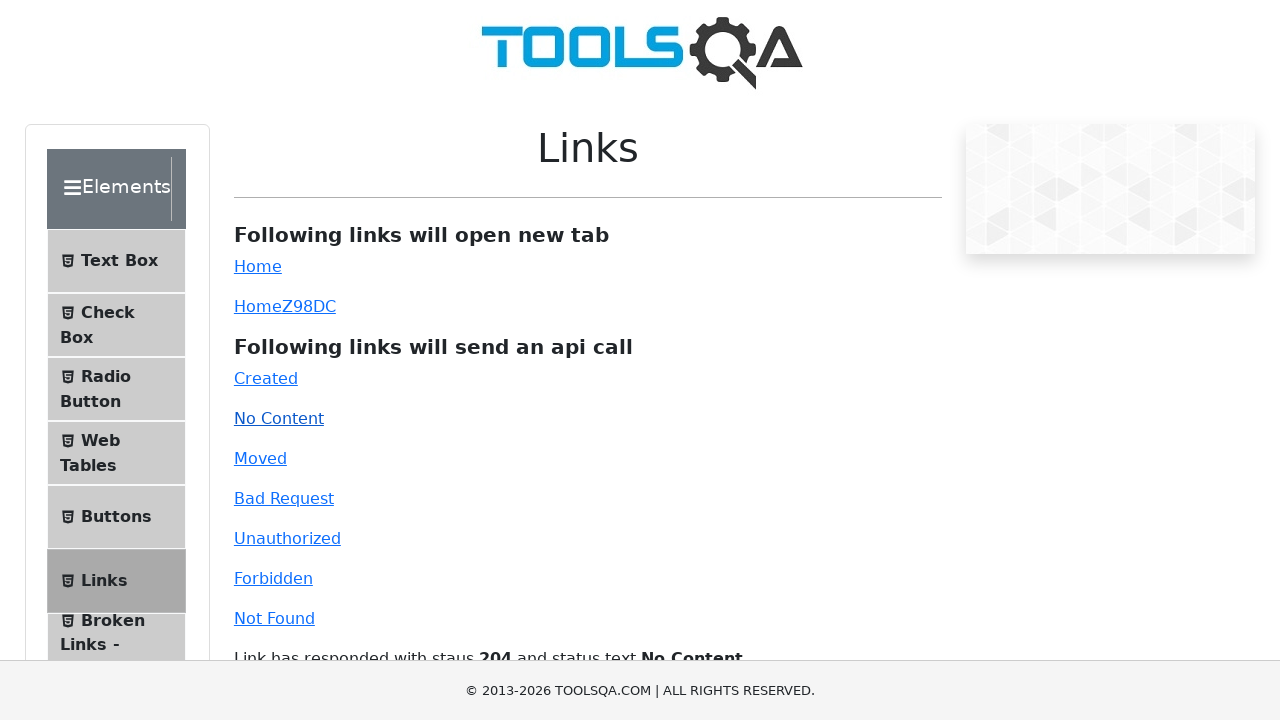